Selects the male radio button option on the registration form

Starting URL: http://demo.automationtesting.in/Register.html

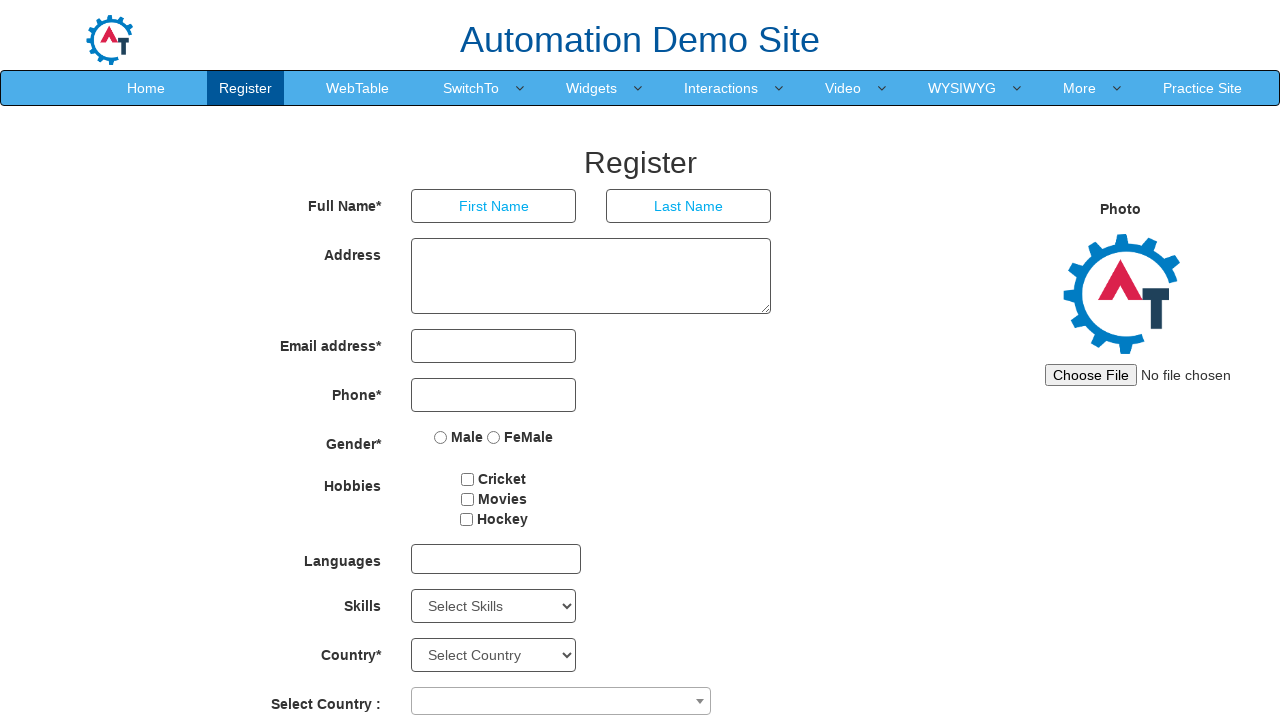

Navigated to registration form at http://demo.automationtesting.in/Register.html
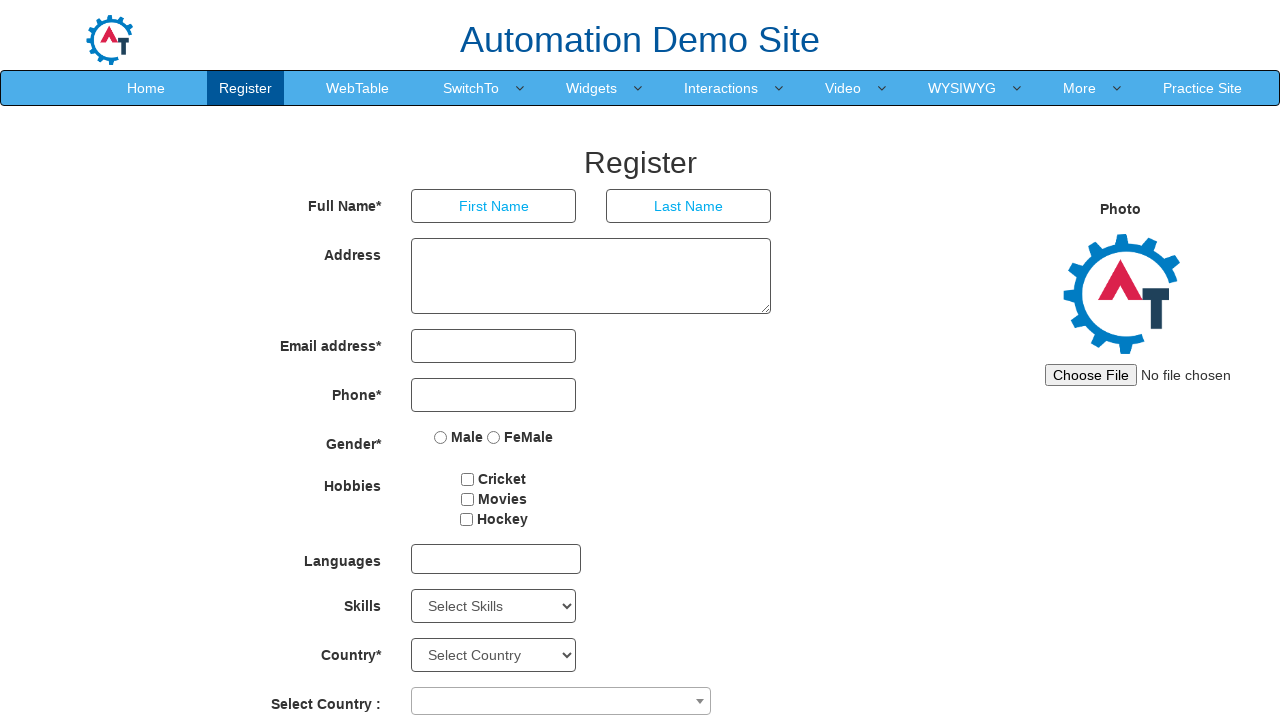

Selected the male radio button option on the registration form at (441, 437) on input[value='Male']
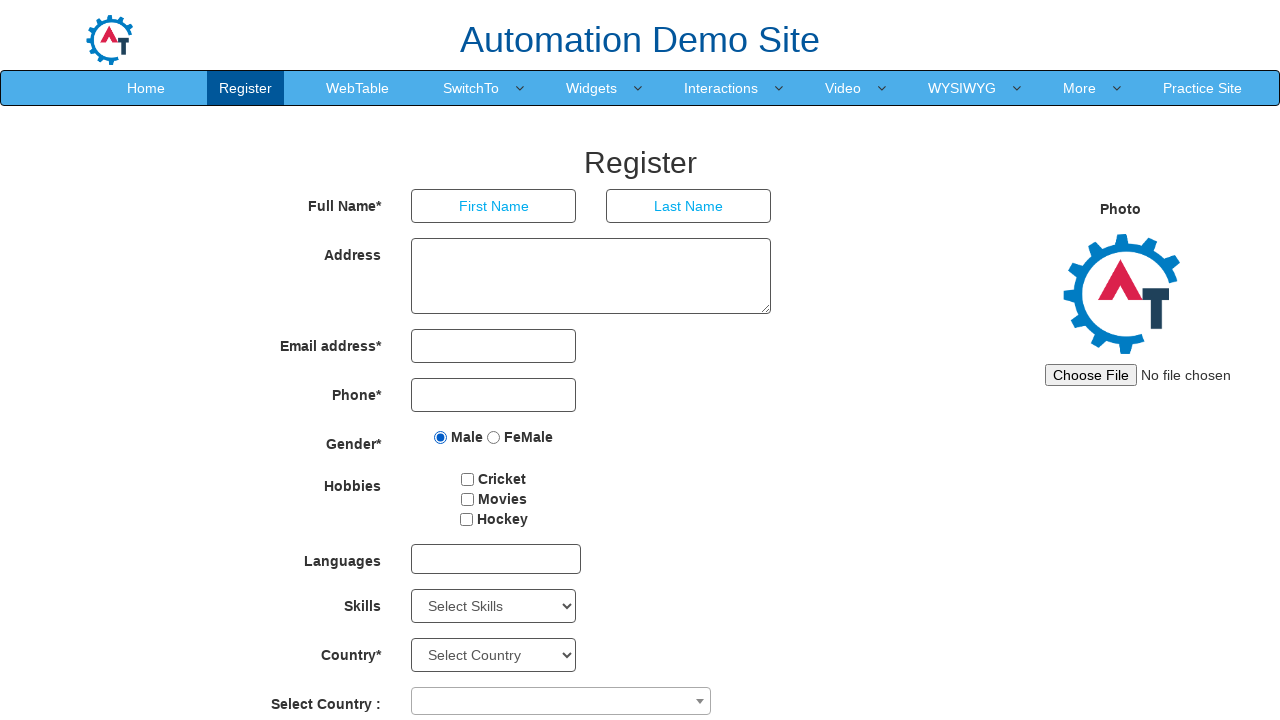

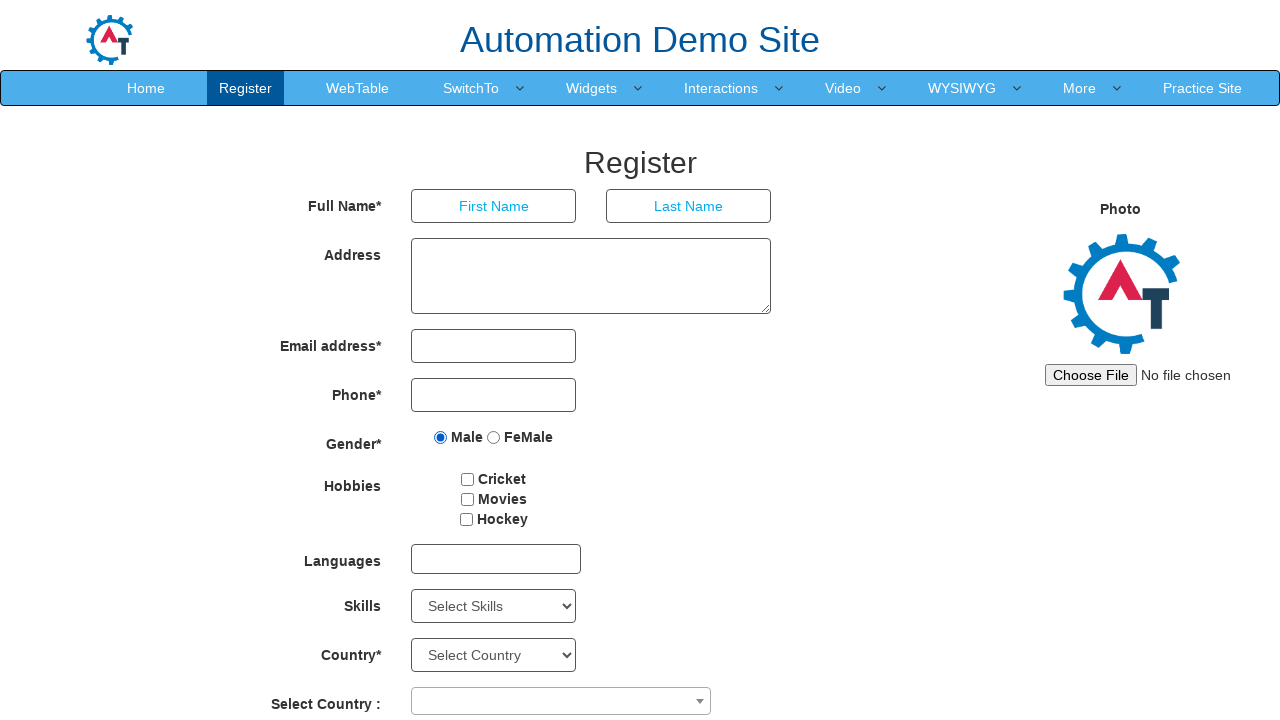